Tests the ability to select an unselected checkbox by clicking on the first checkbox if it's not already selected

Starting URL: https://the-internet.herokuapp.com/checkboxes

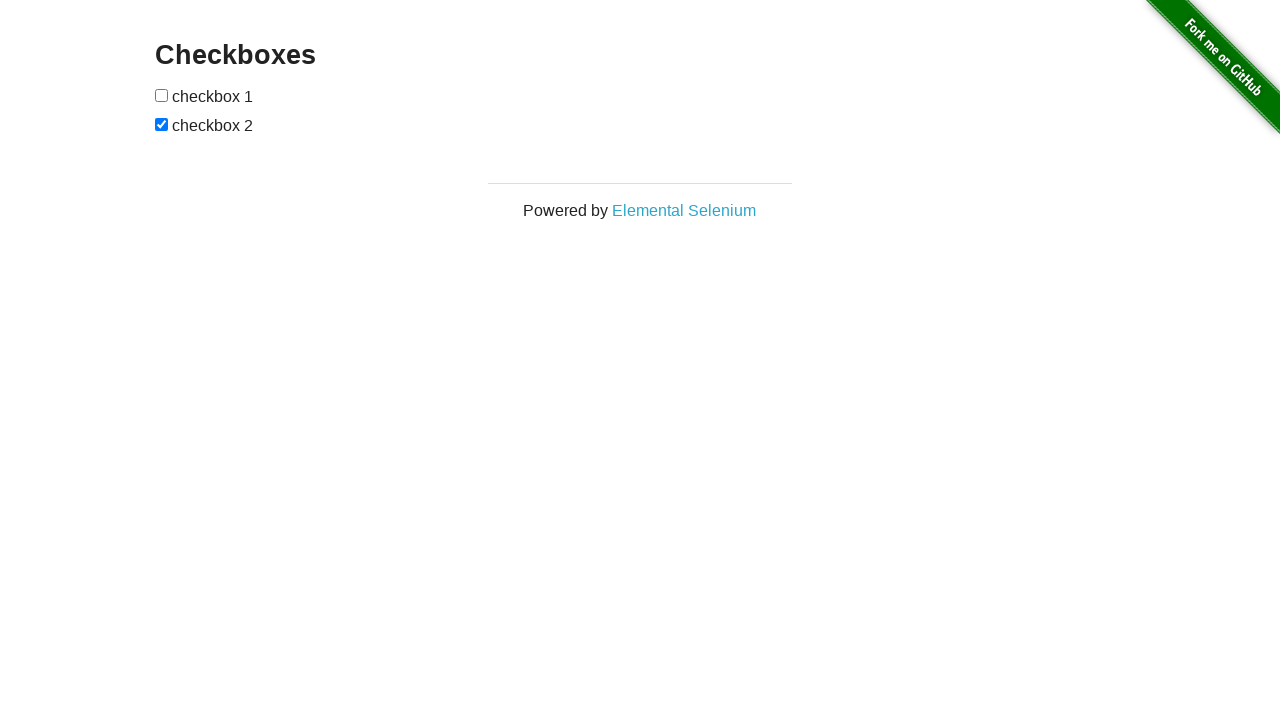

Navigated to checkboxes page
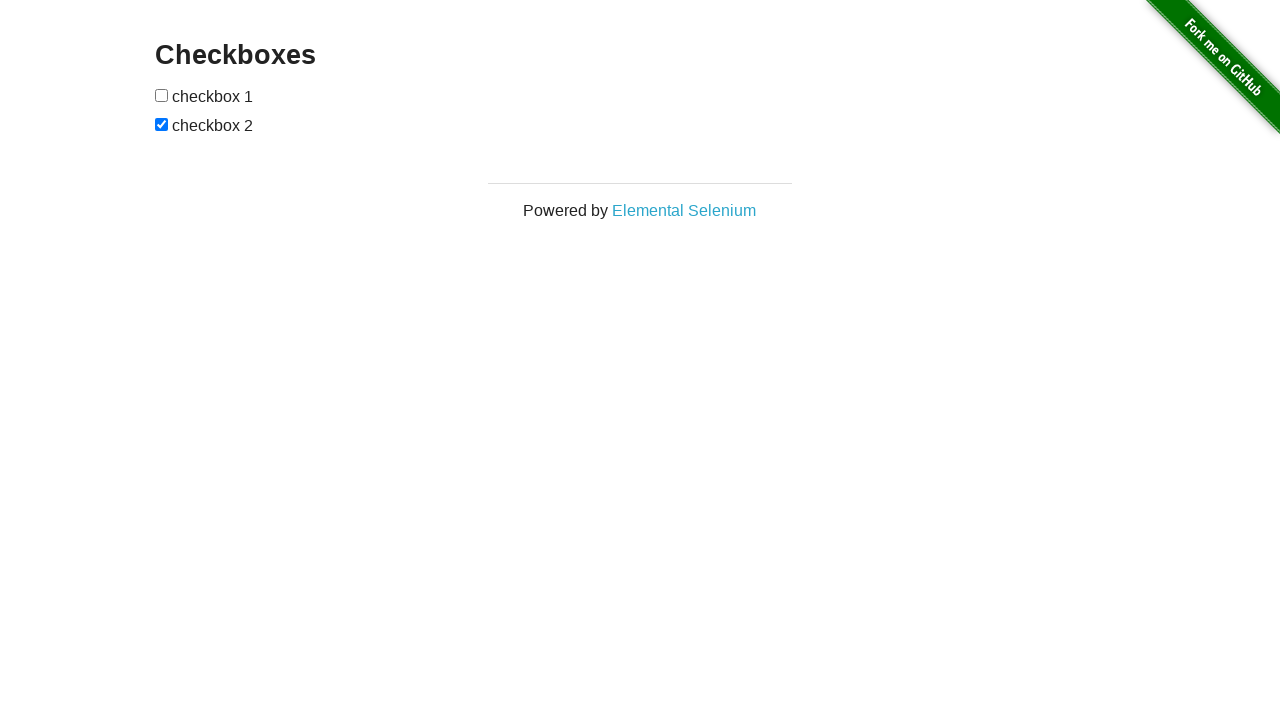

Located first checkbox element
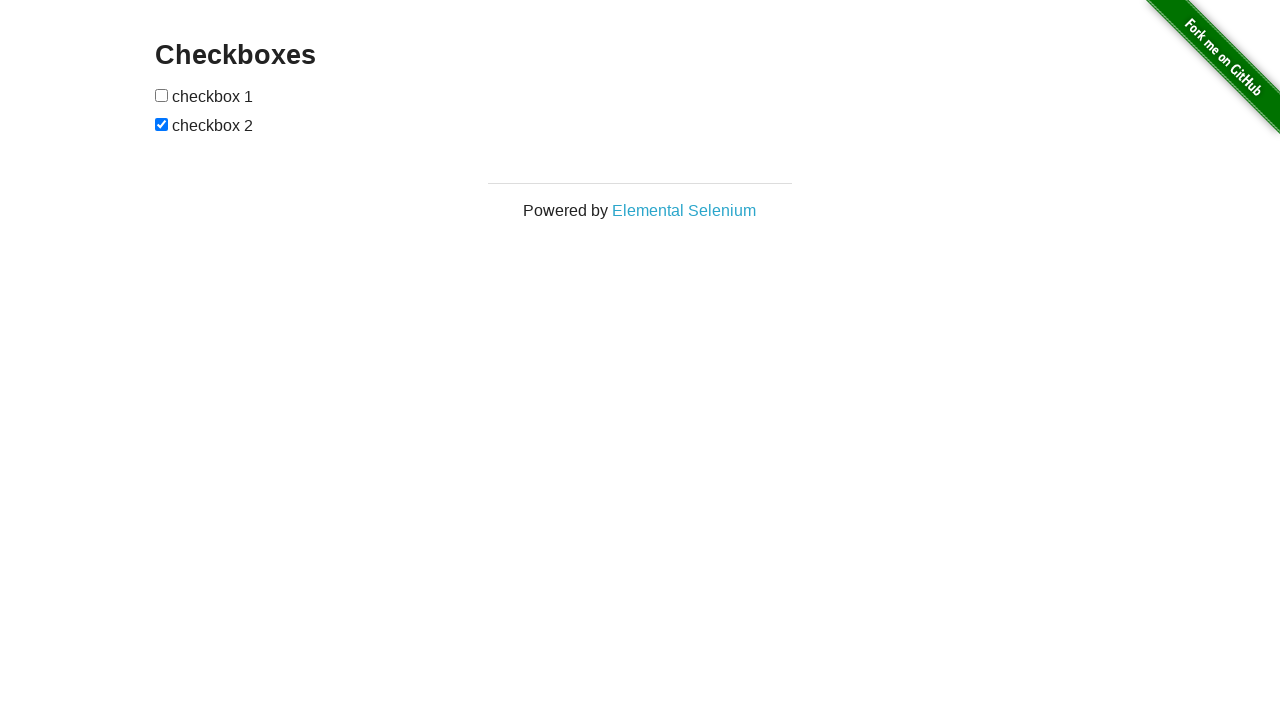

Checked if first checkbox is already selected
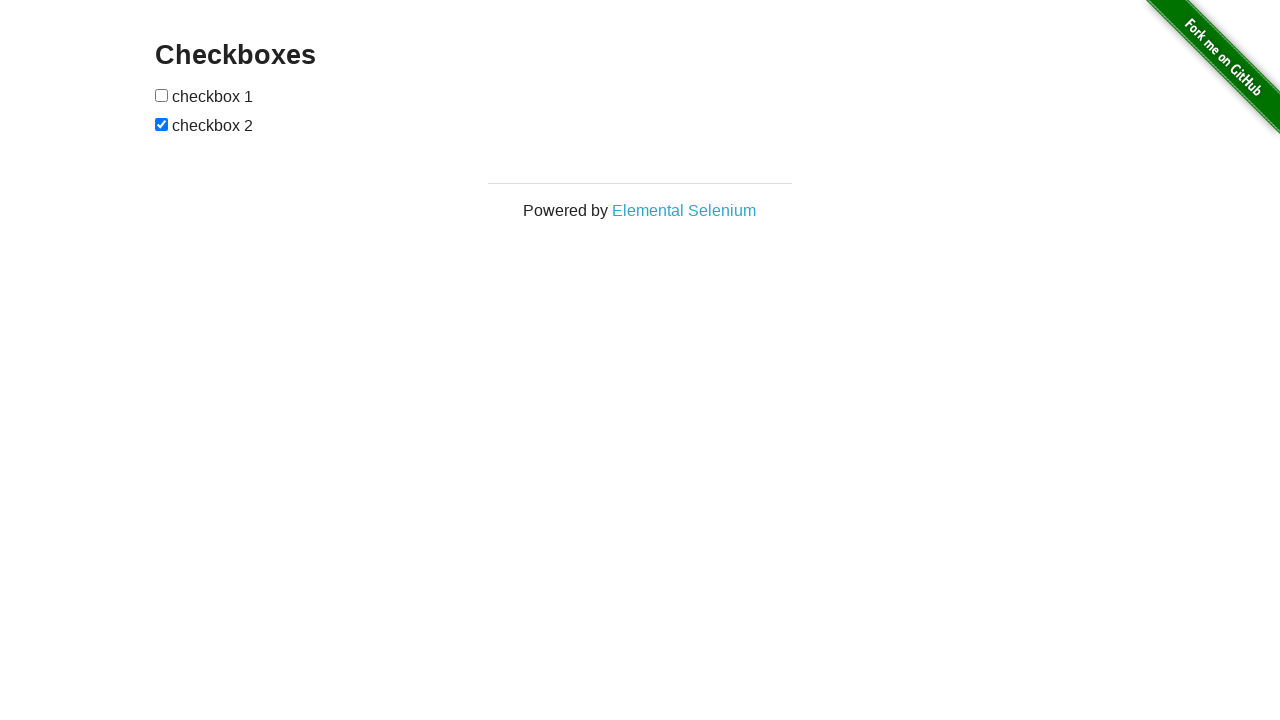

Clicked first checkbox to select it at (162, 95) on #checkboxes input:nth-child(1)
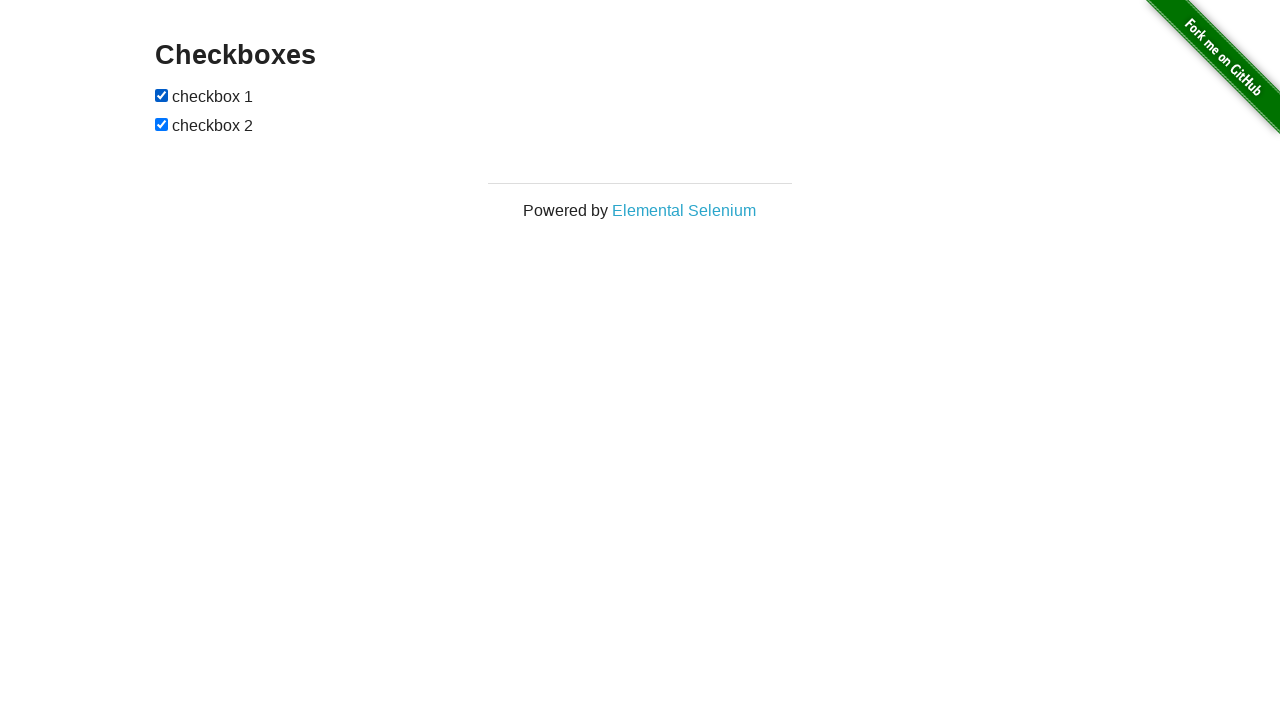

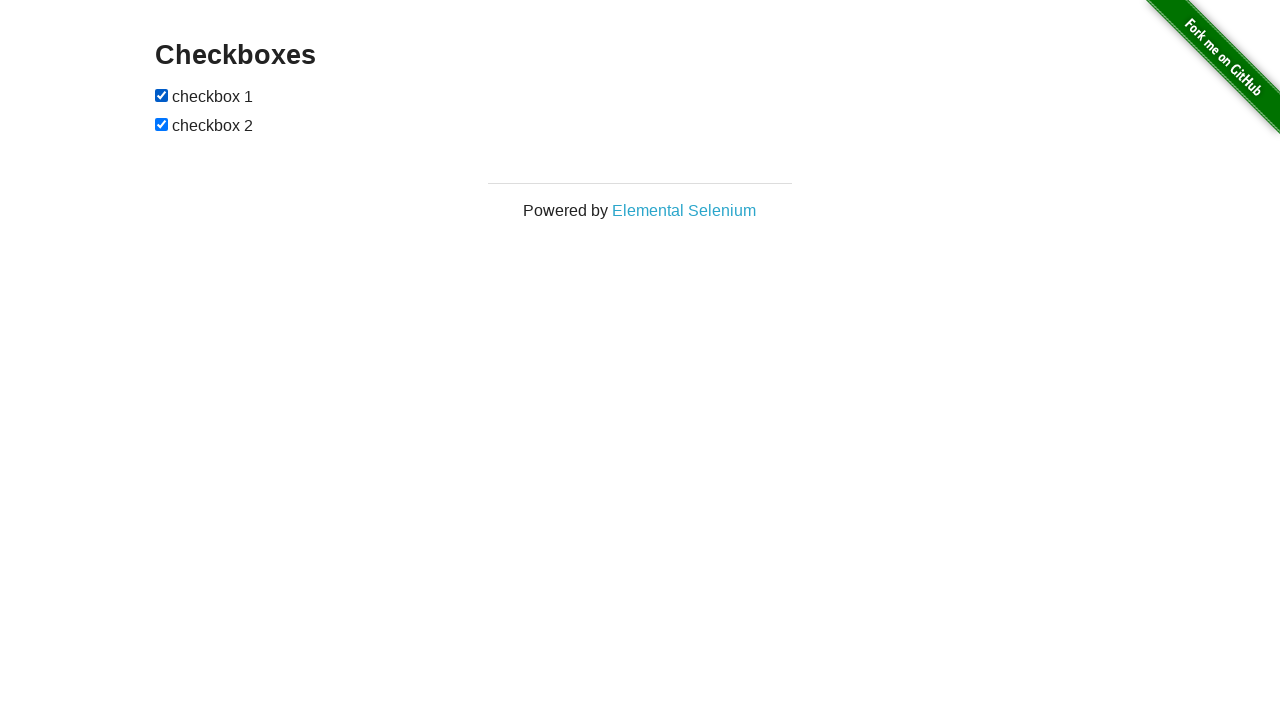